Tests opening a new window by clicking a button, switching to the new window, verifying content, then closing and returning to main window

Starting URL: https://rahulshettyacademy.com/AutomationPractice/

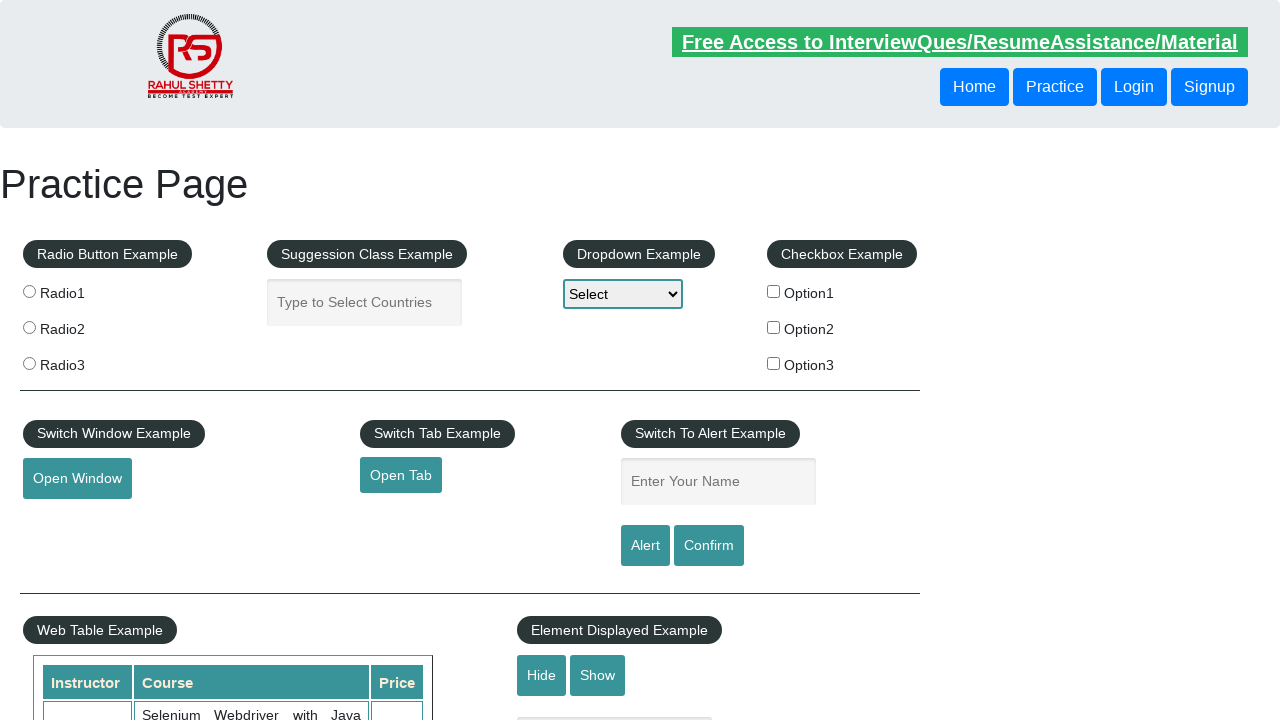

Clicked button to open new window at (77, 479) on #openwindow
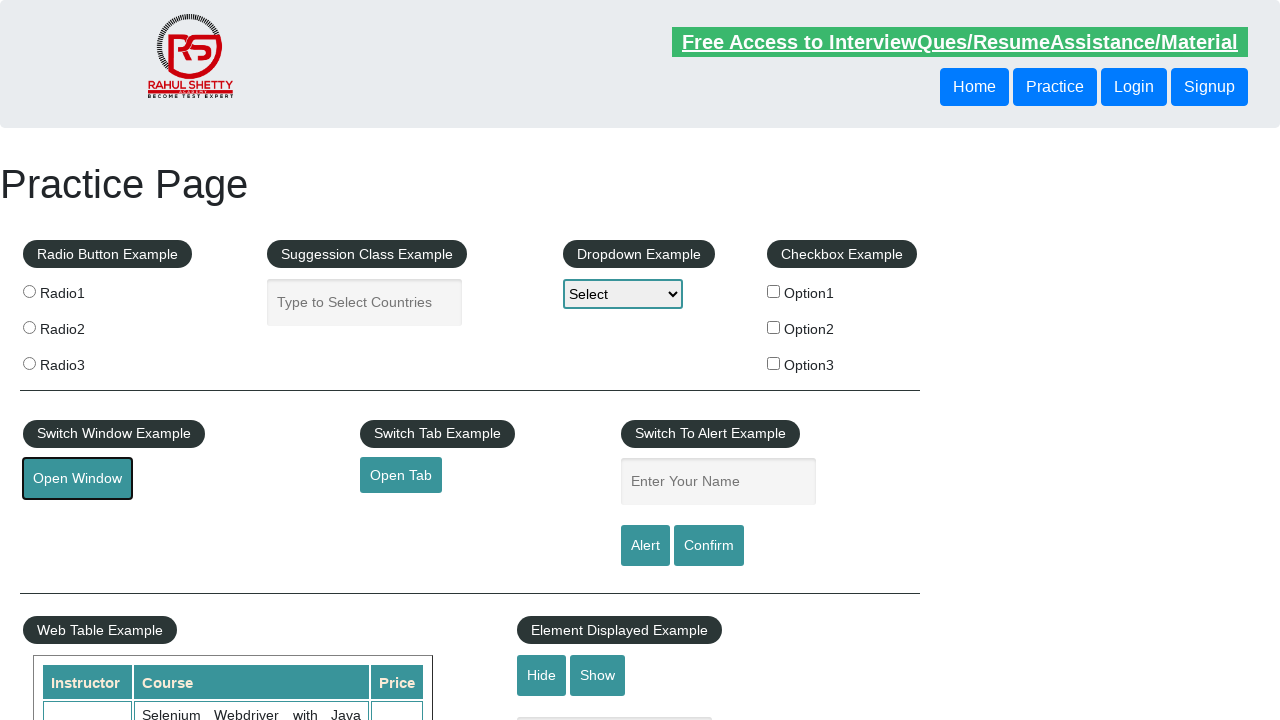

New window opened and captured
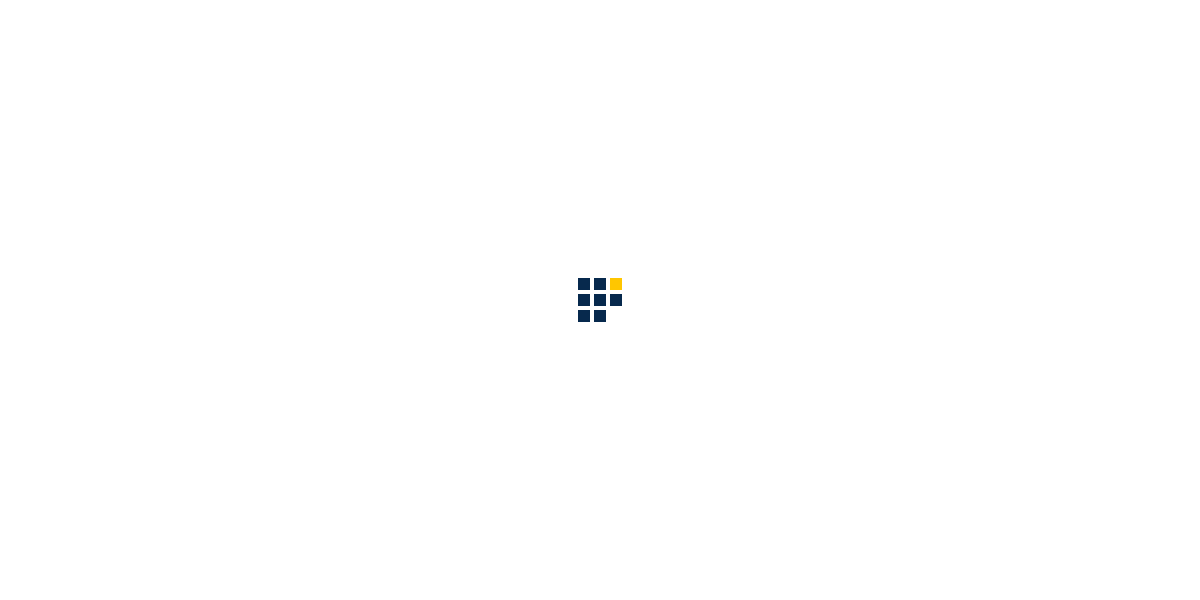

New window fully loaded
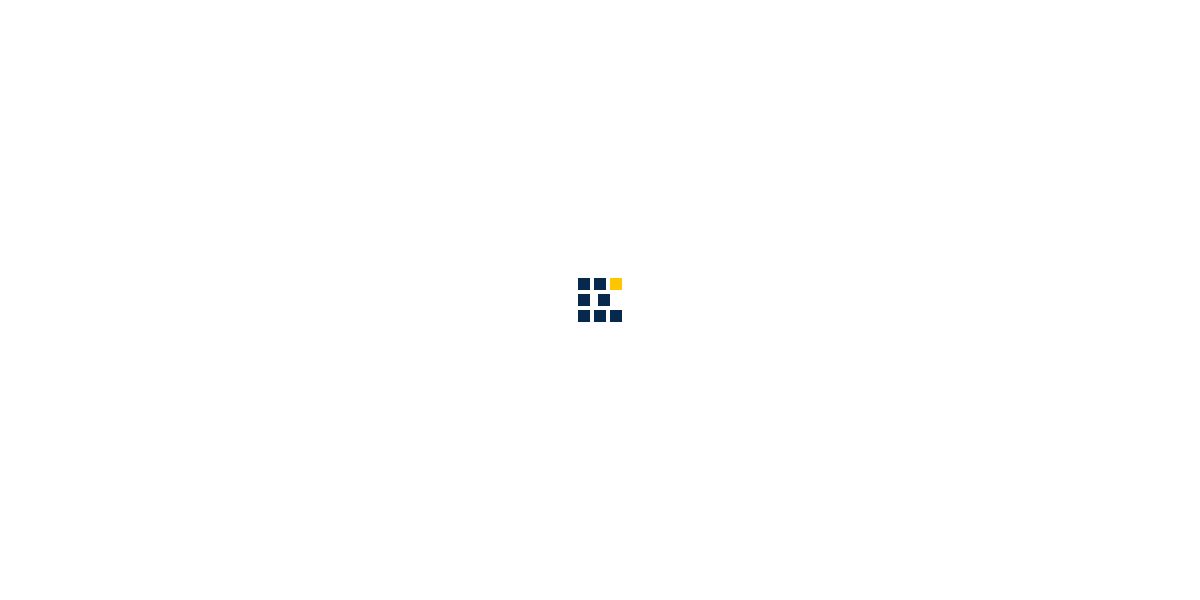

Verified 'Access all our Courses' text is visible in new window
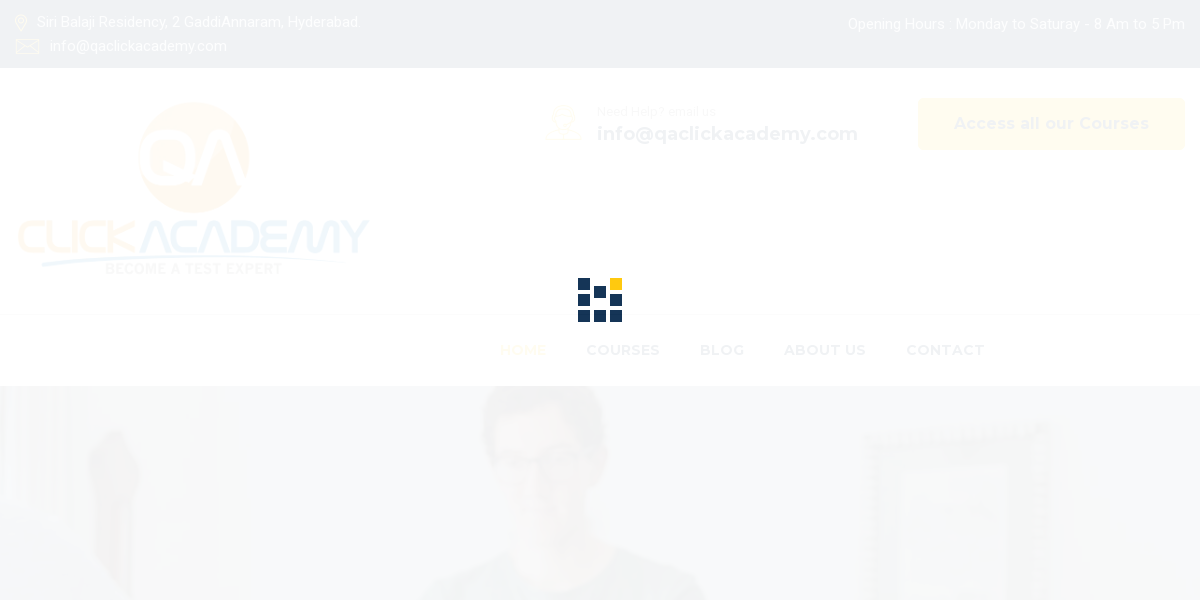

Closed new window and returned to main window
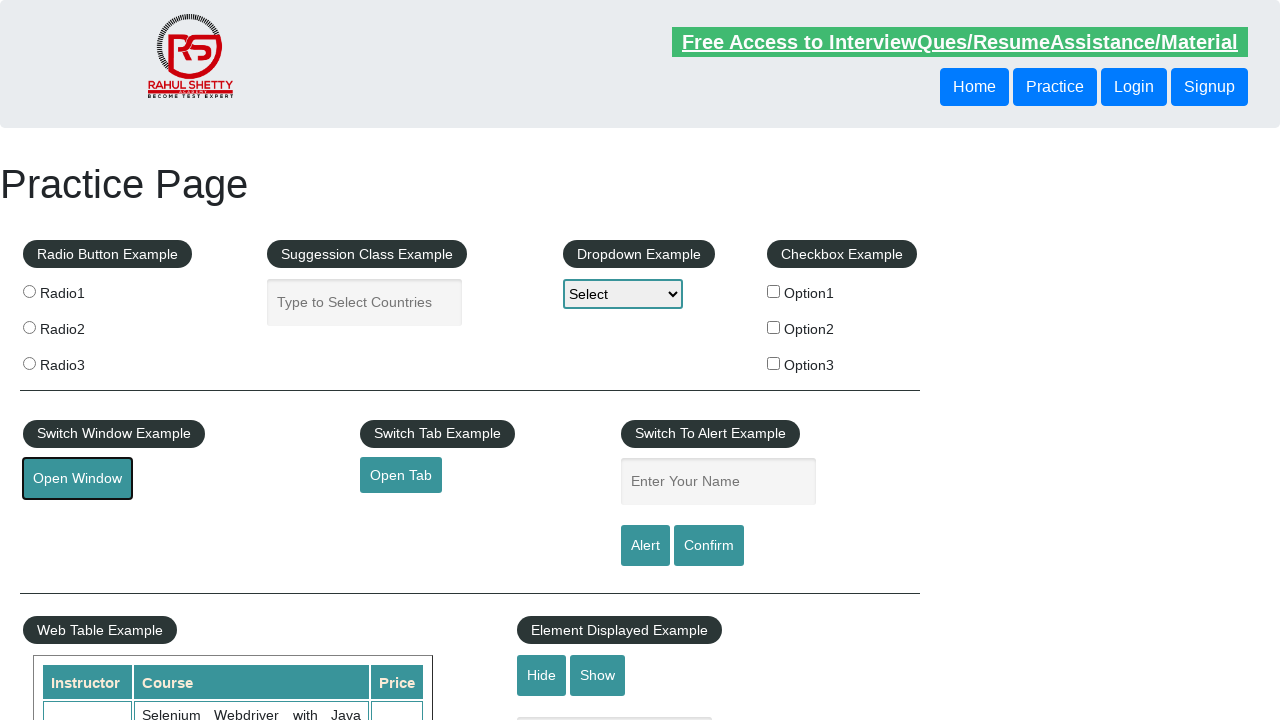

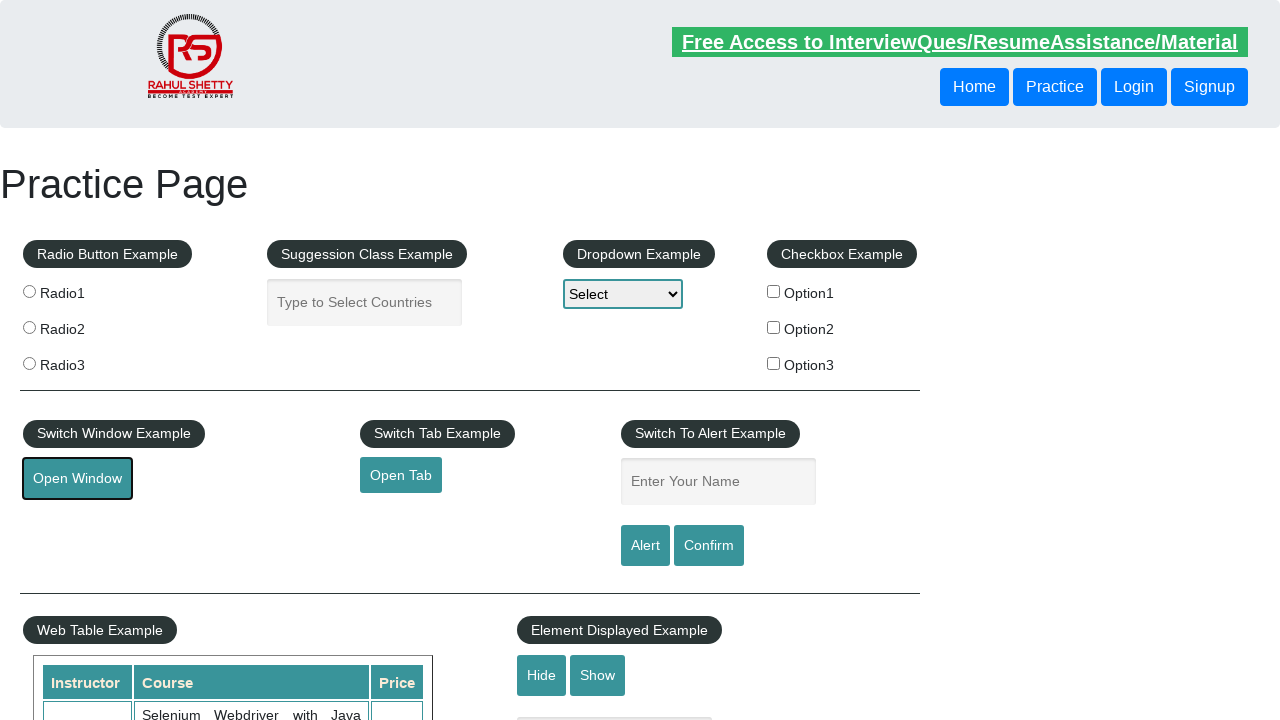